Tests GitHub search functionality by searching for a repository and verifying the Issues tab is displayed correctly on the repository page.

Starting URL: https://github.com

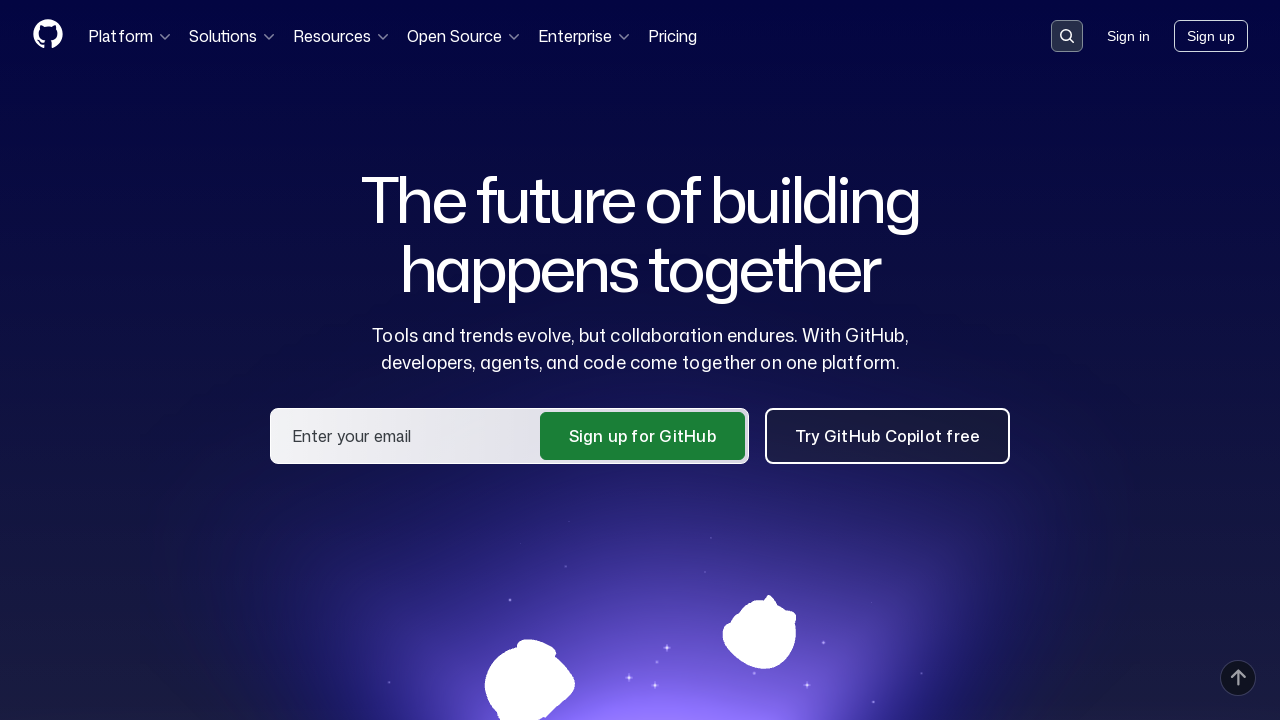

Clicked on the search input field at (1067, 36) on .search-input
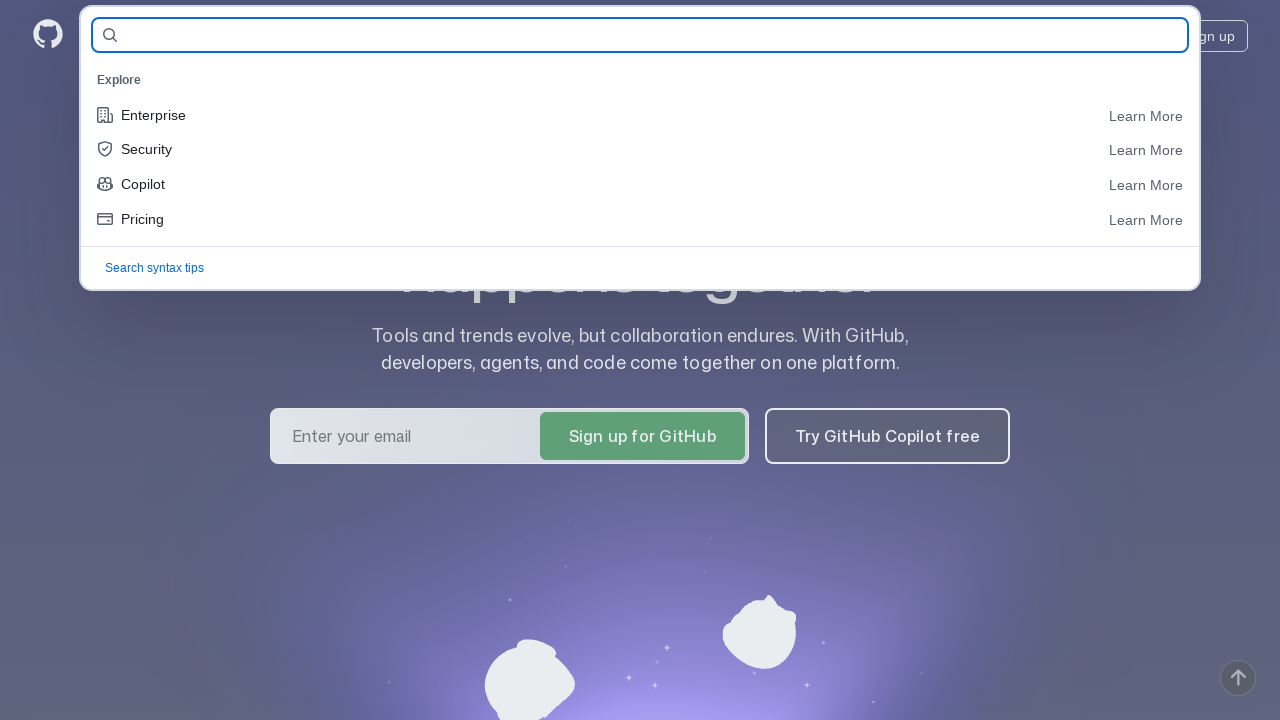

Filled search field with repository name: anstasiatum/qa-guru-homework on #query-builder-test
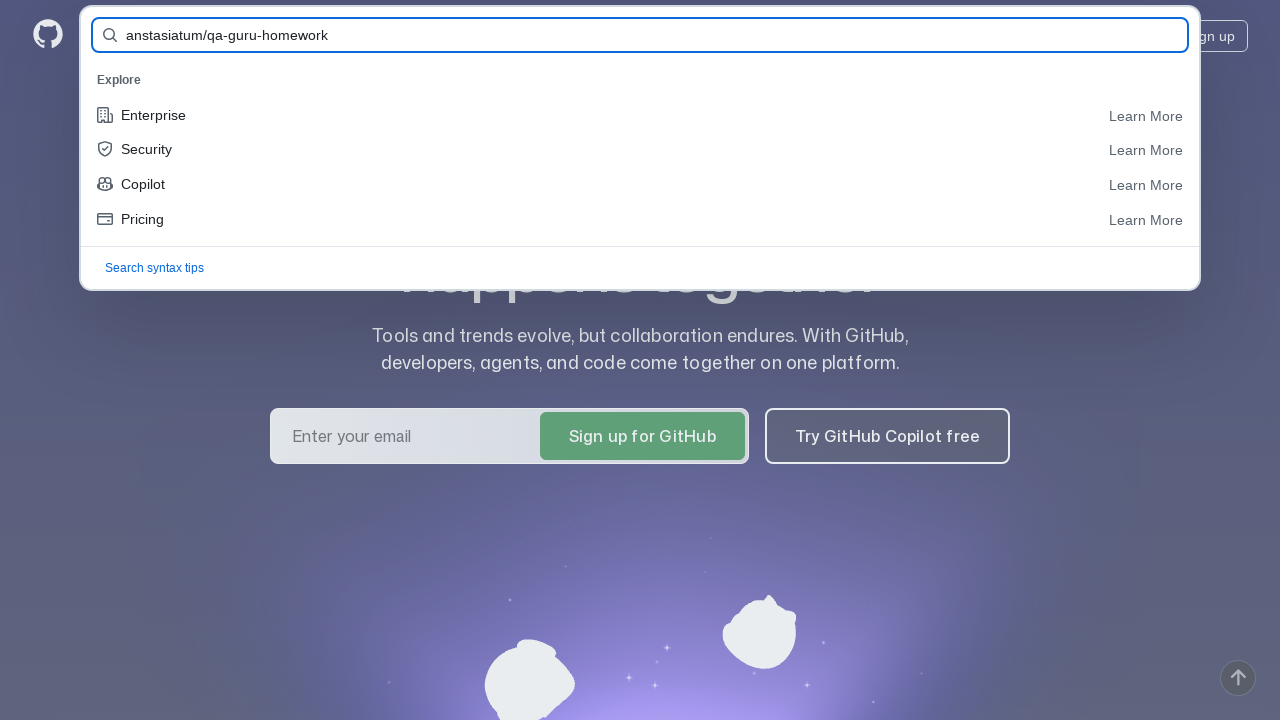

Pressed Enter to search for the repository on #query-builder-test
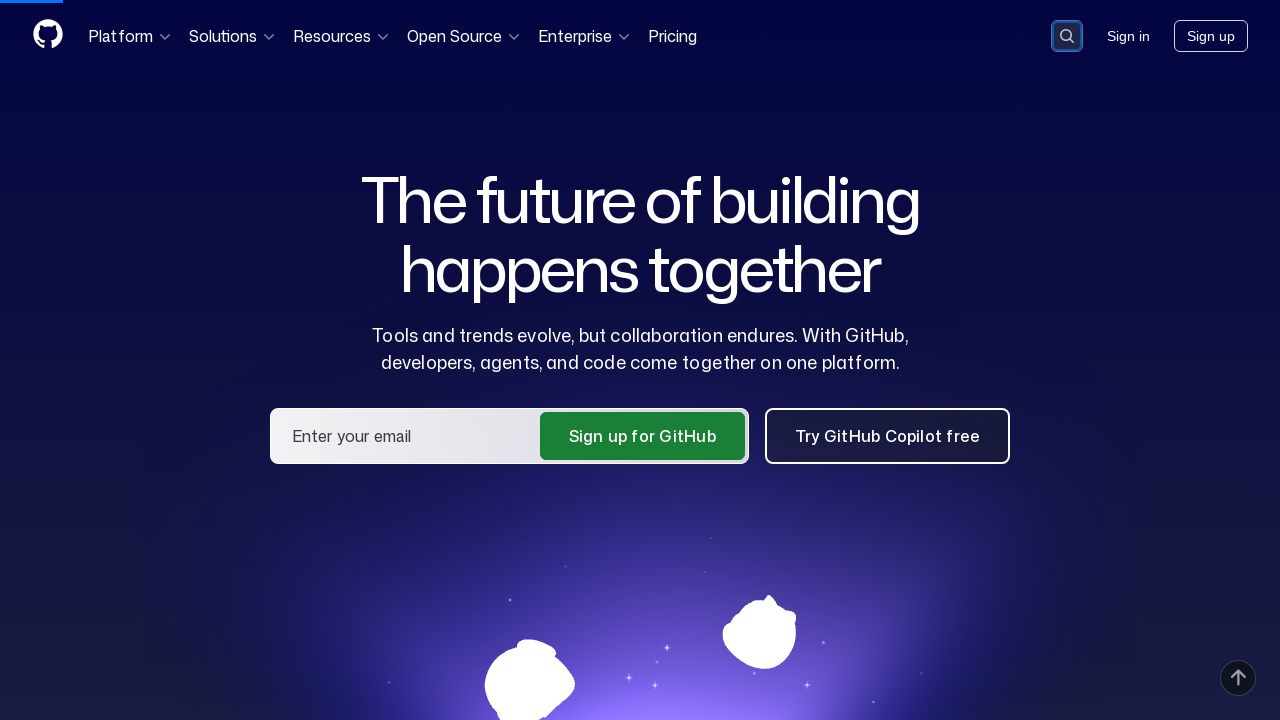

Clicked on repository link: anstasiatum/qa-guru-homework at (489, 161) on a:has-text('anstasiatum/qa-guru-homework')
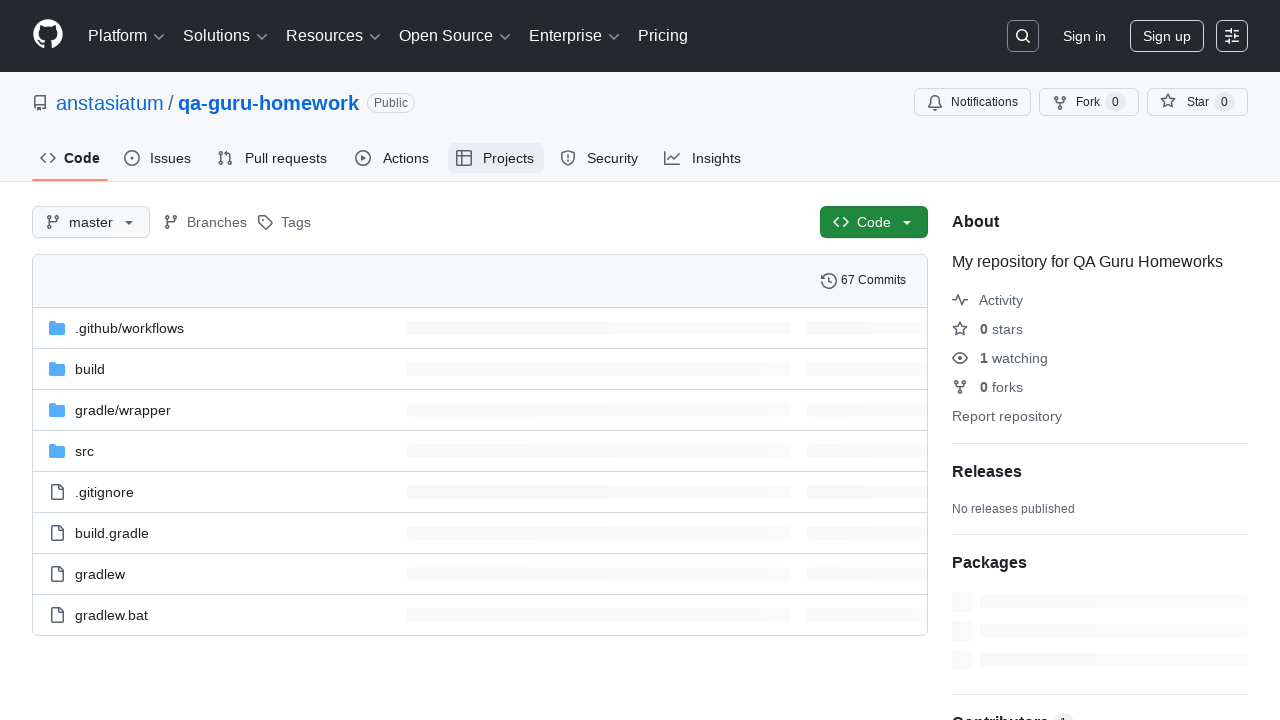

Waited for Issues tab to load
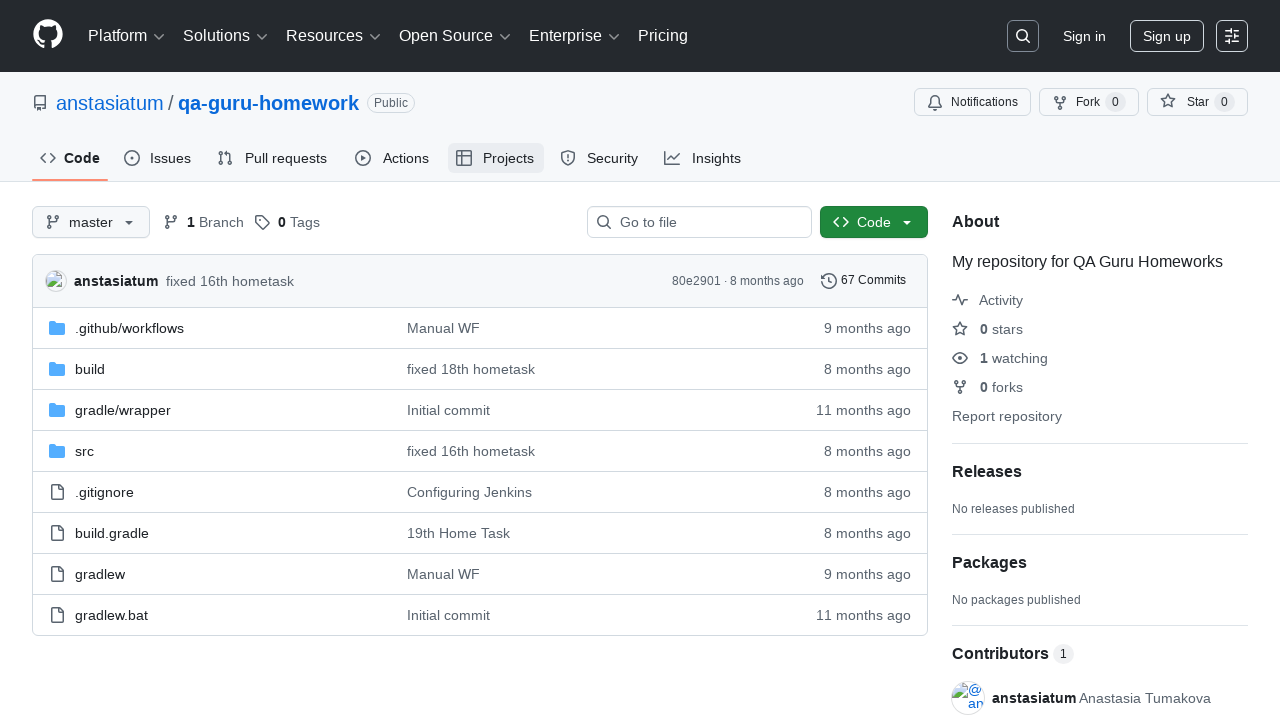

Located the Issues tab element
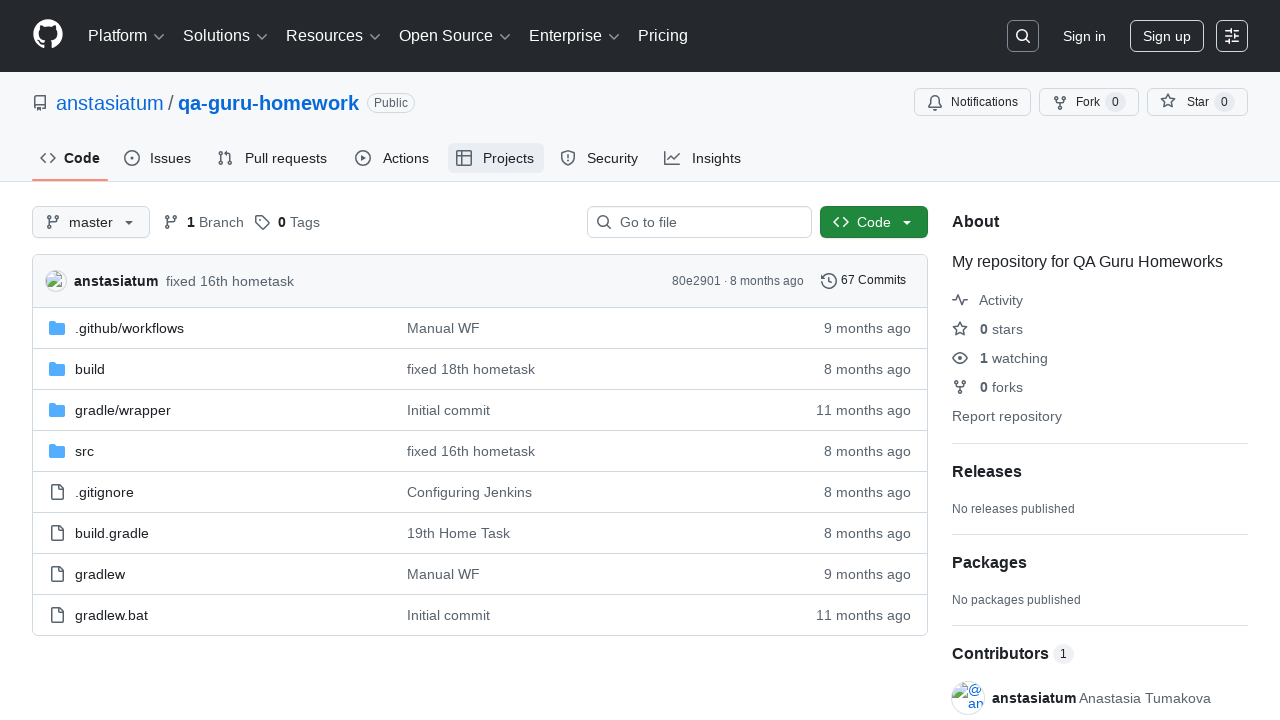

Verified that Issues tab contains the text 'Issues'
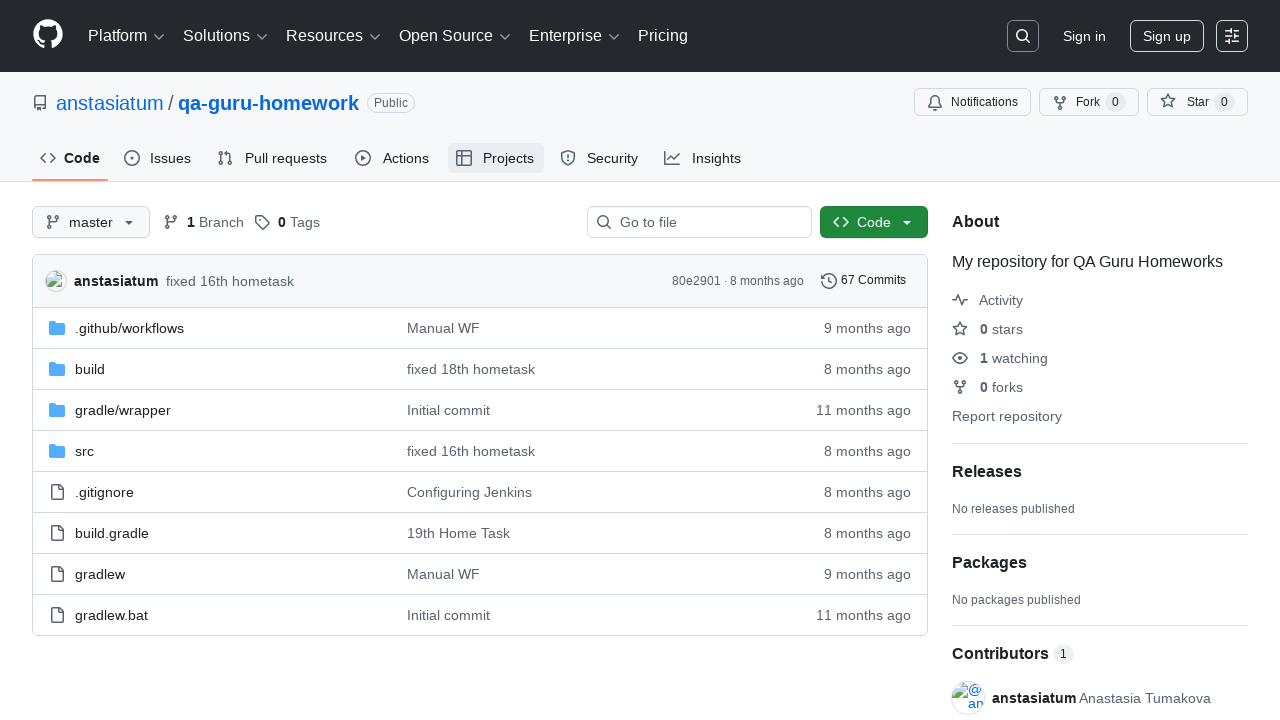

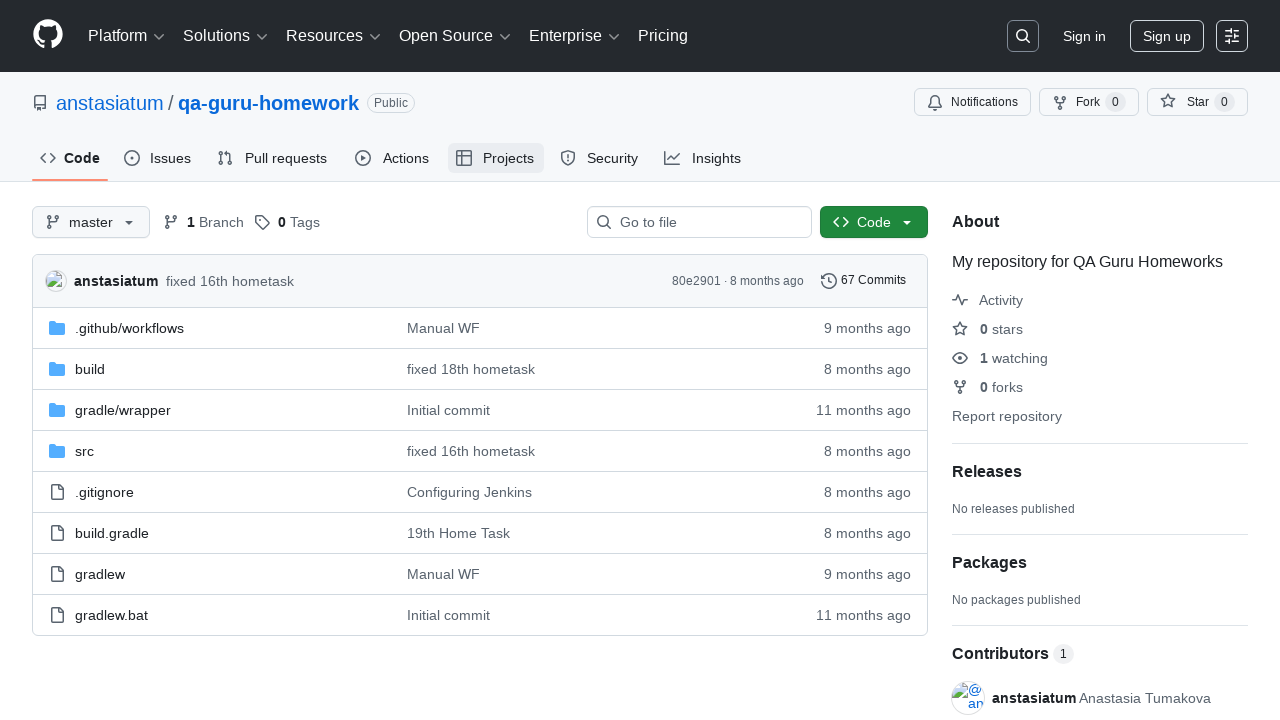